Tests static dropdown selection functionality by selecting options using different methods: by index, by value, and by visible text on a currency dropdown.

Starting URL: https://rahulshettyacademy.com/dropdownsPractise/

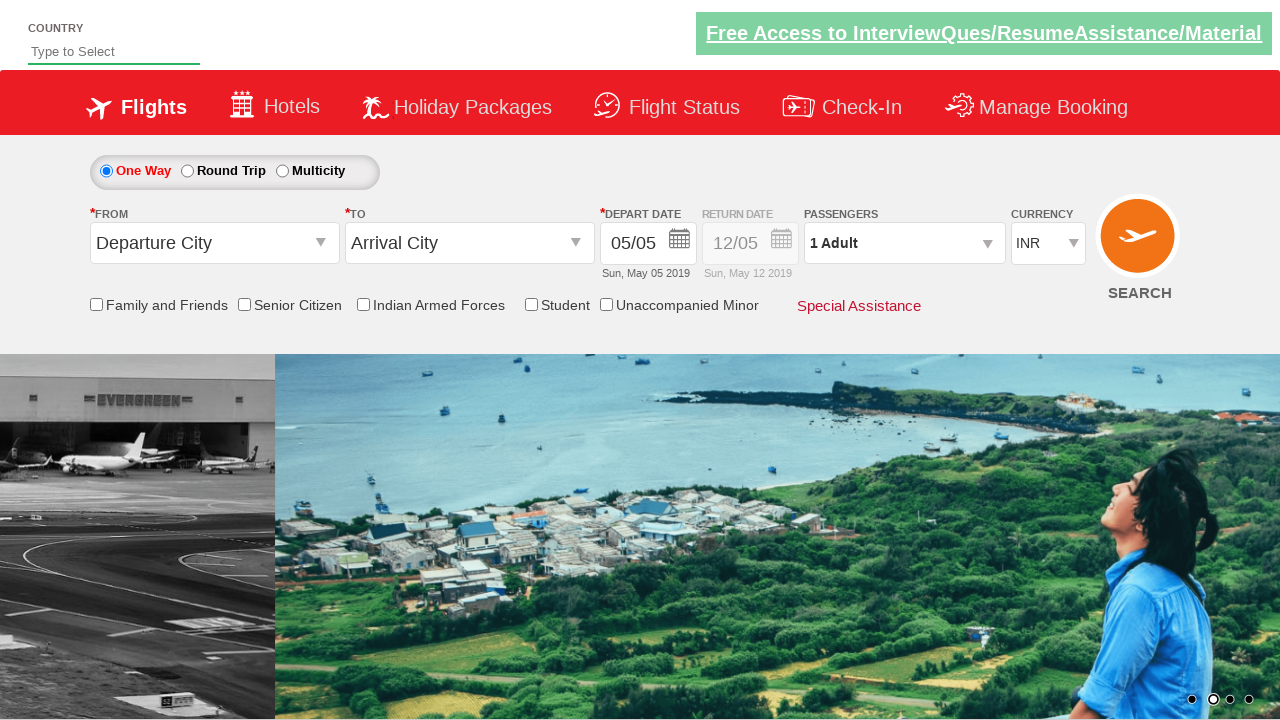

Currency dropdown selector located and available
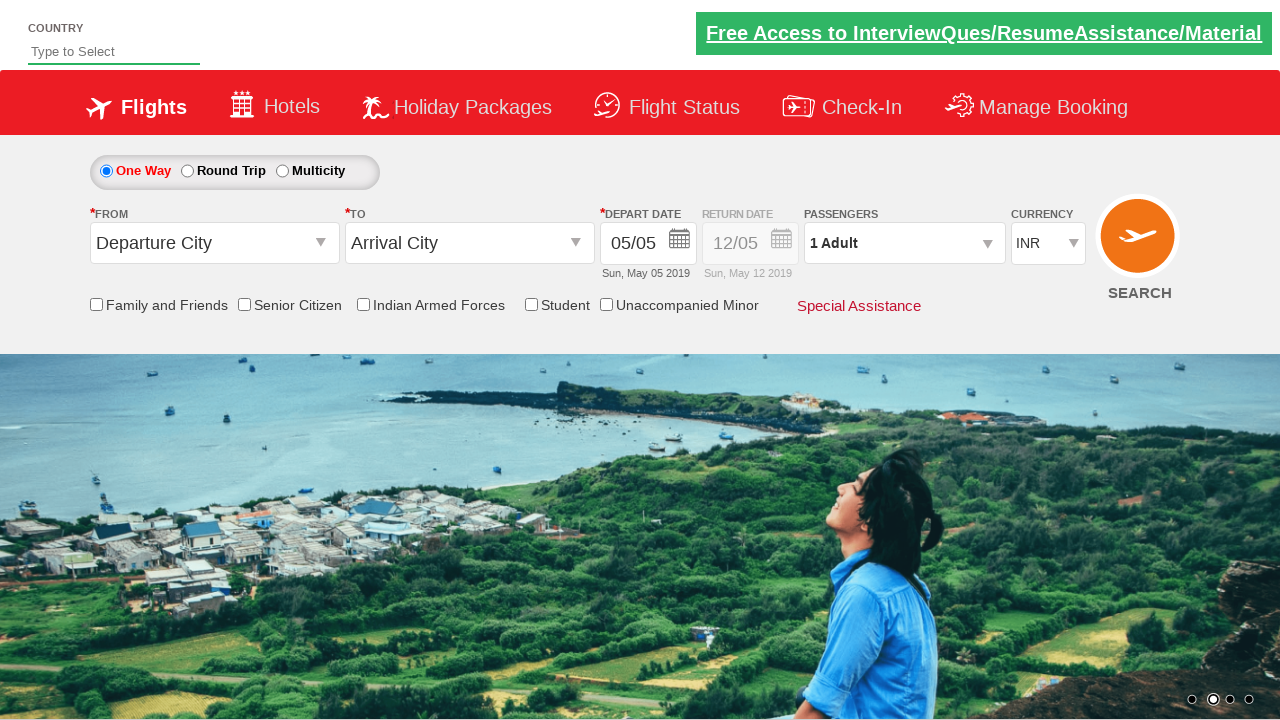

Selected currency dropdown option by index 2 (third option) on #ctl00_mainContent_DropDownListCurrency
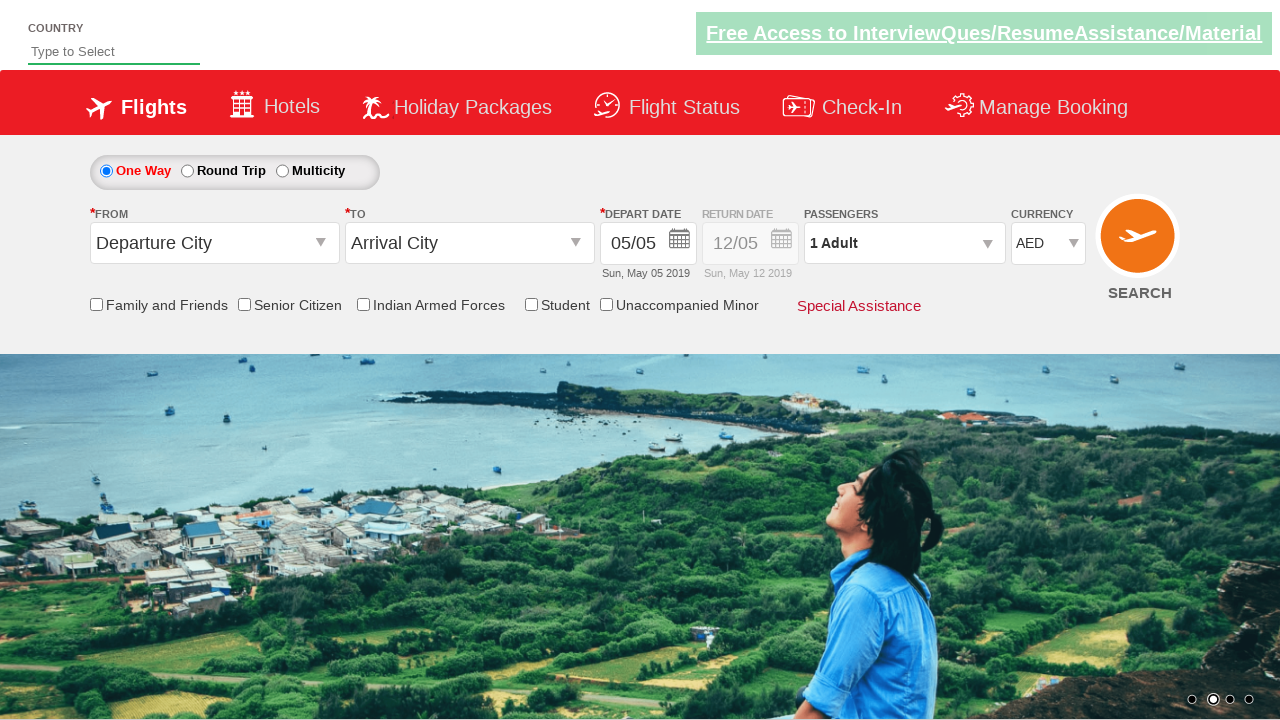

Selected currency dropdown option by value 'USD' on #ctl00_mainContent_DropDownListCurrency
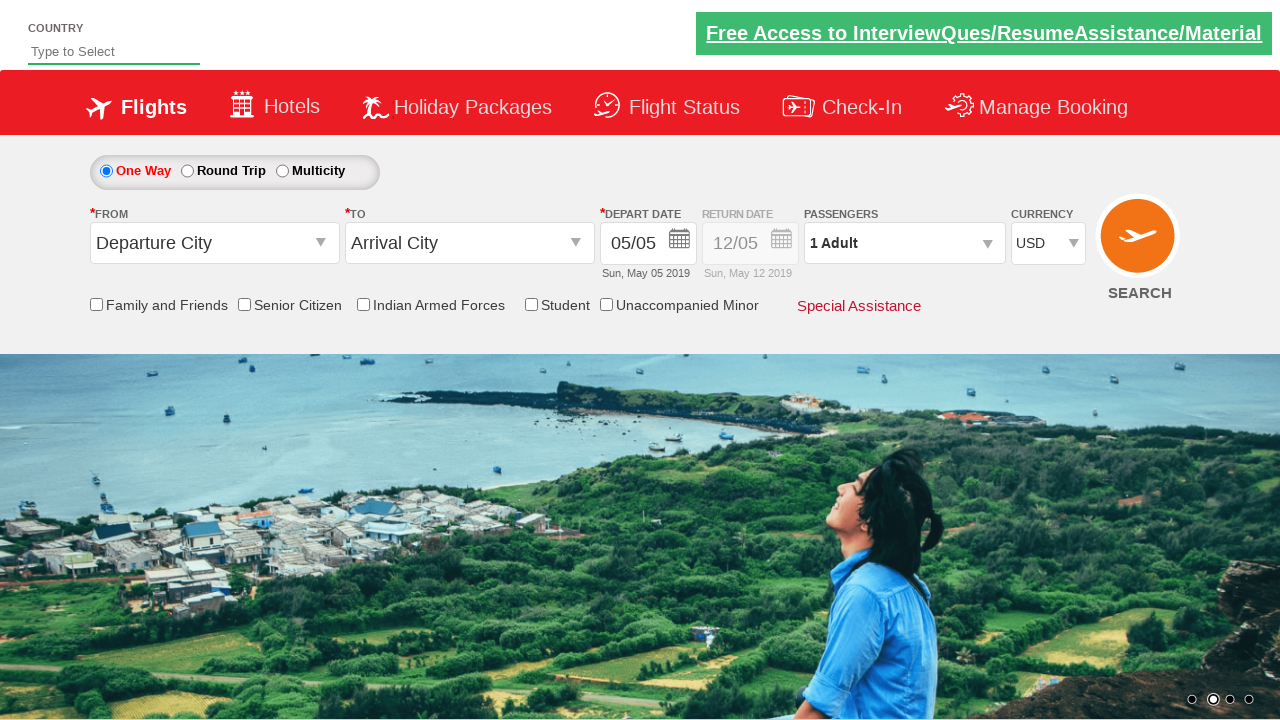

Selected currency dropdown option by visible text 'INR' on #ctl00_mainContent_DropDownListCurrency
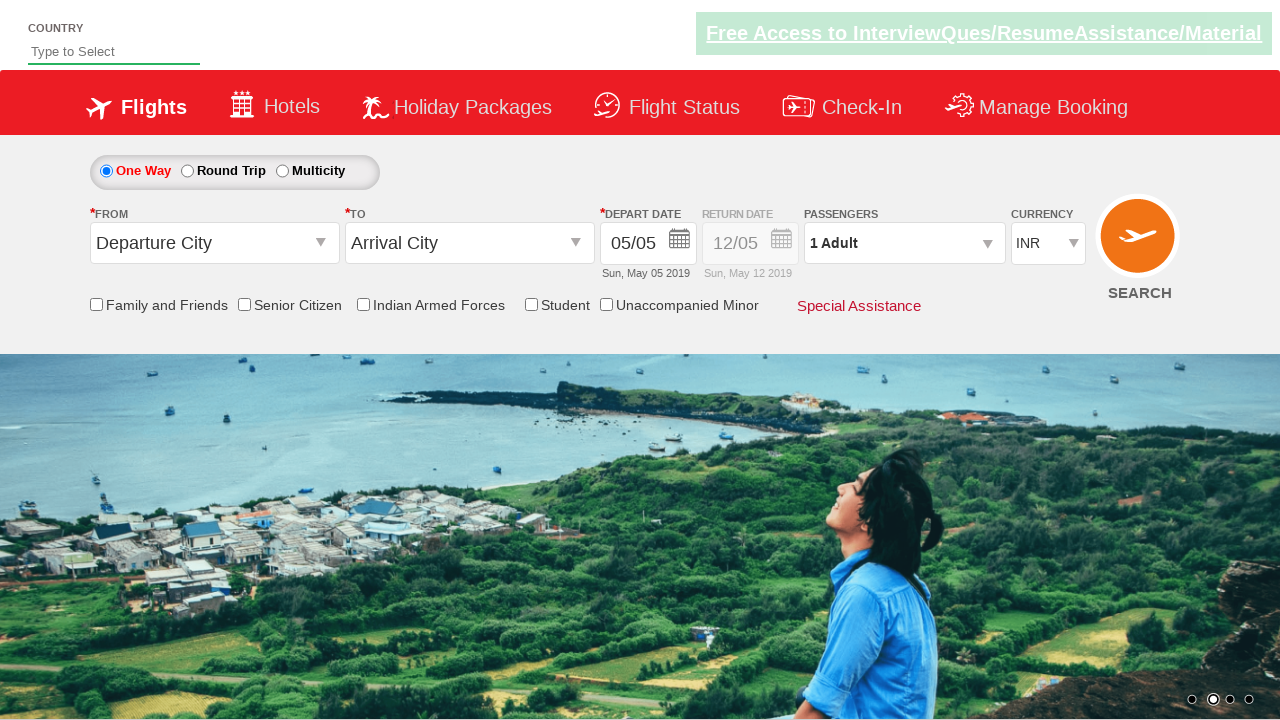

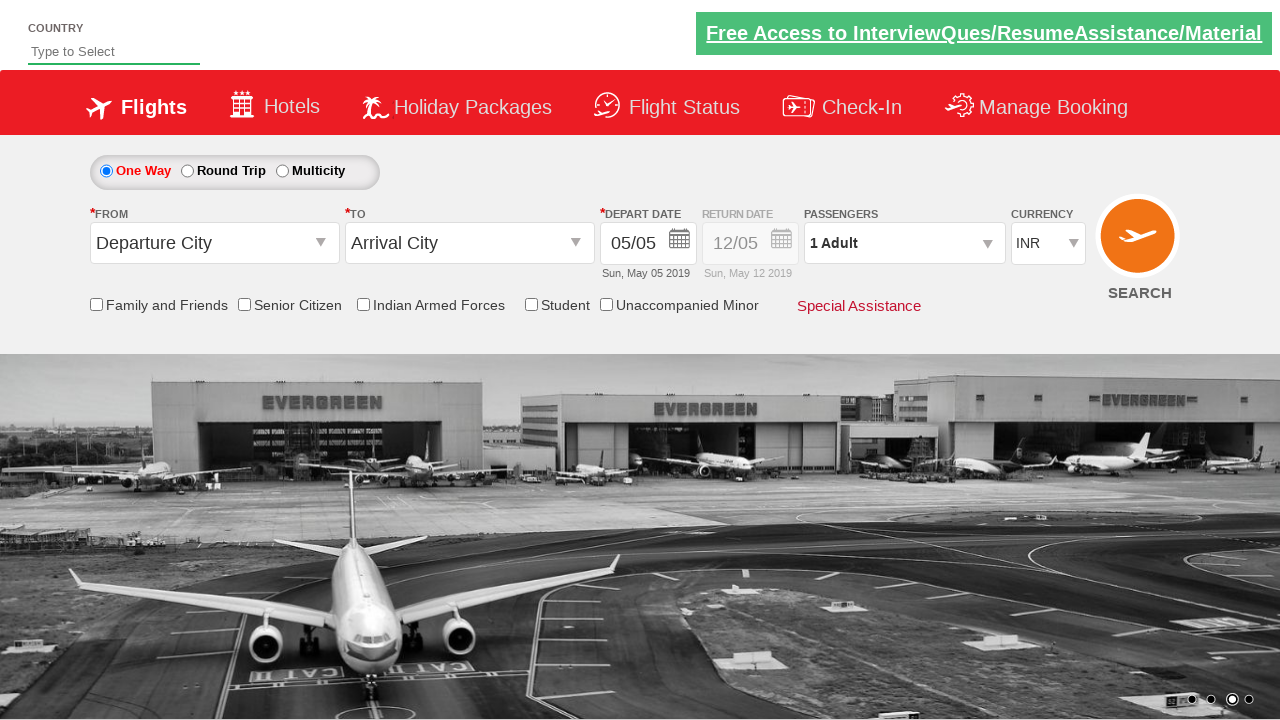